Tests interaction between checkbox, dropdown, and alert on a practice automation page by selecting a checkbox, using its label text to select from a dropdown, entering that text in a form field, triggering an alert, and verifying the alert contains the expected text.

Starting URL: https://rahulshettyacademy.com/AutomationPractice/

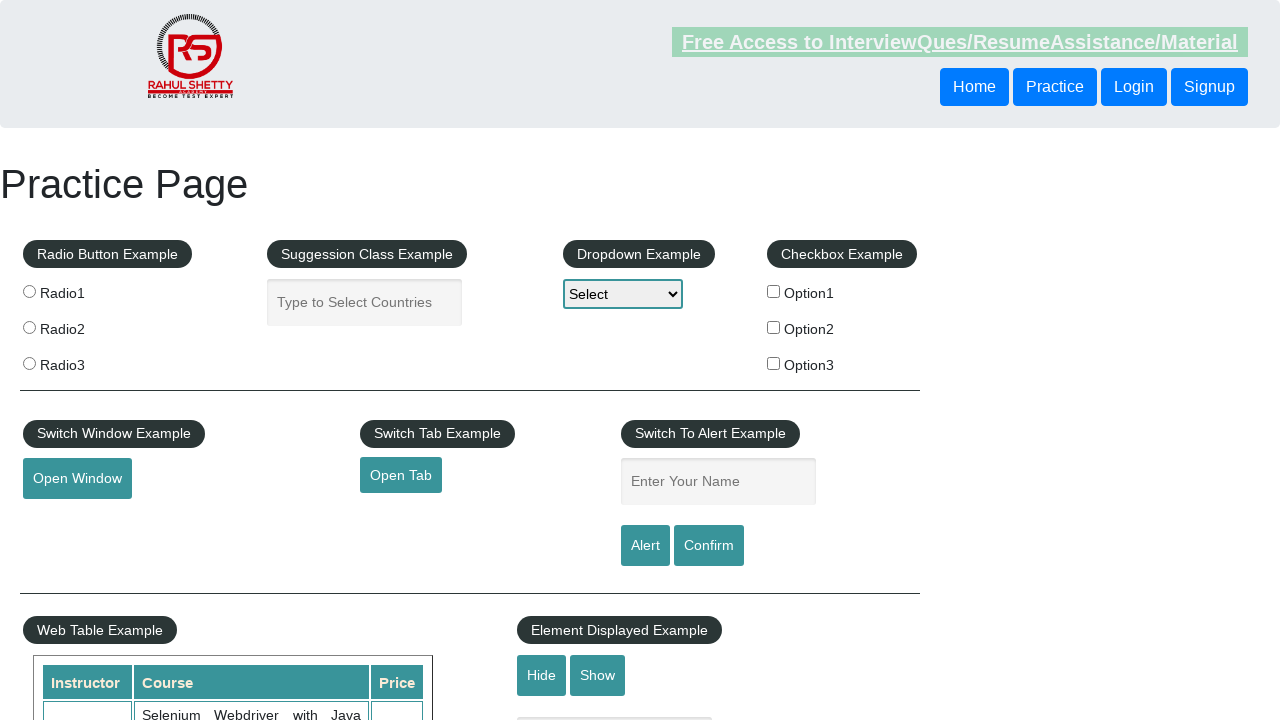

Clicked the first checkbox in checkbox-example at (774, 291) on xpath=//*[@id='checkbox-example']/fieldset/label[1]/input
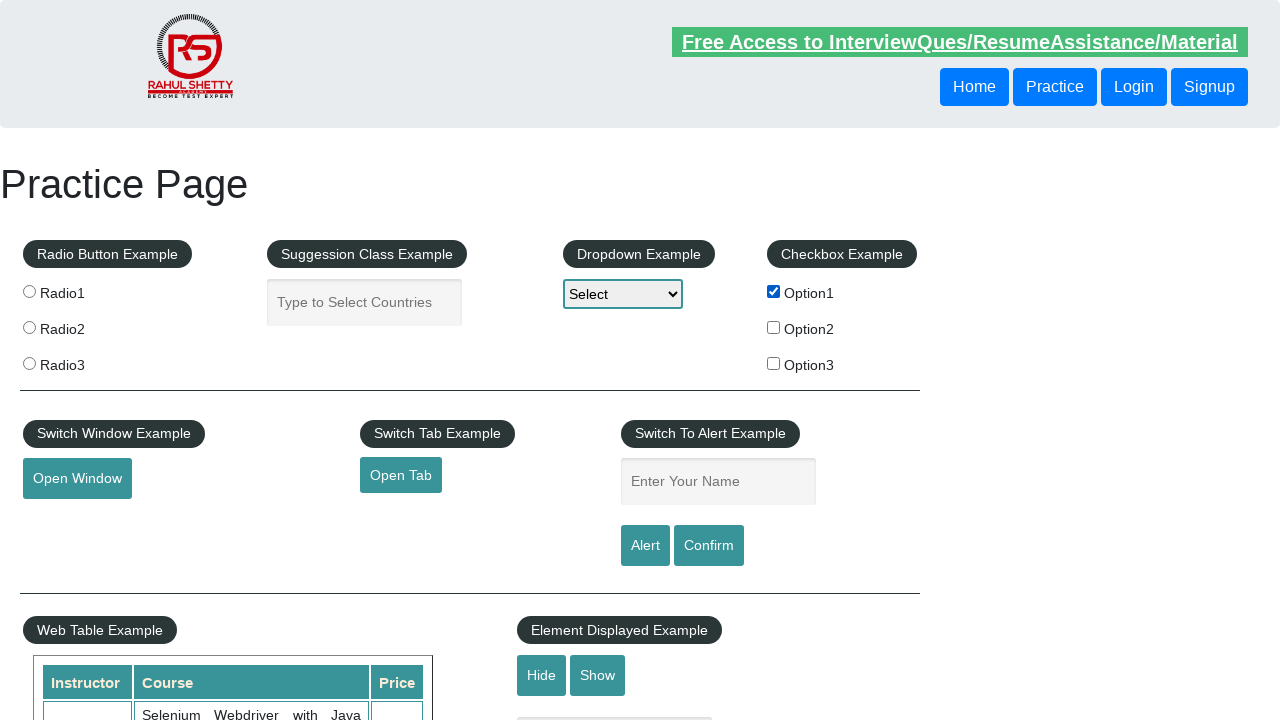

Retrieved checkbox label text: 'Option1'
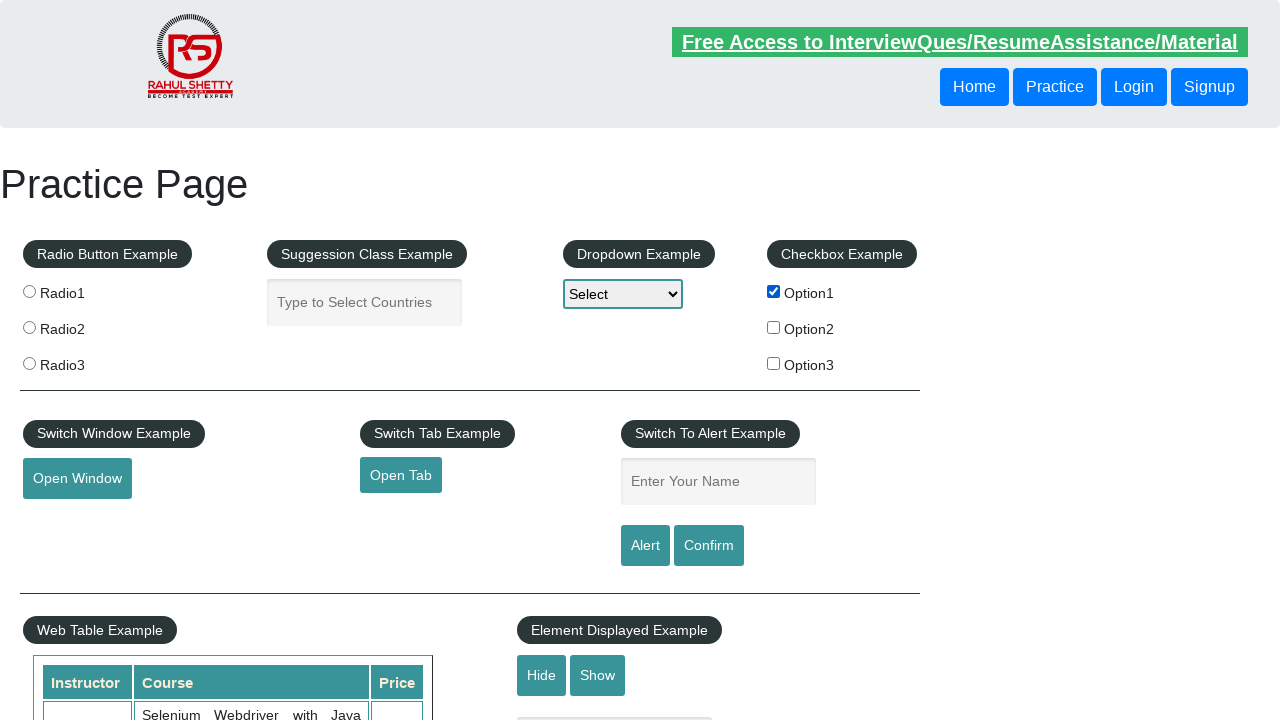

Selected dropdown option with label 'Option1' on #dropdown-class-example
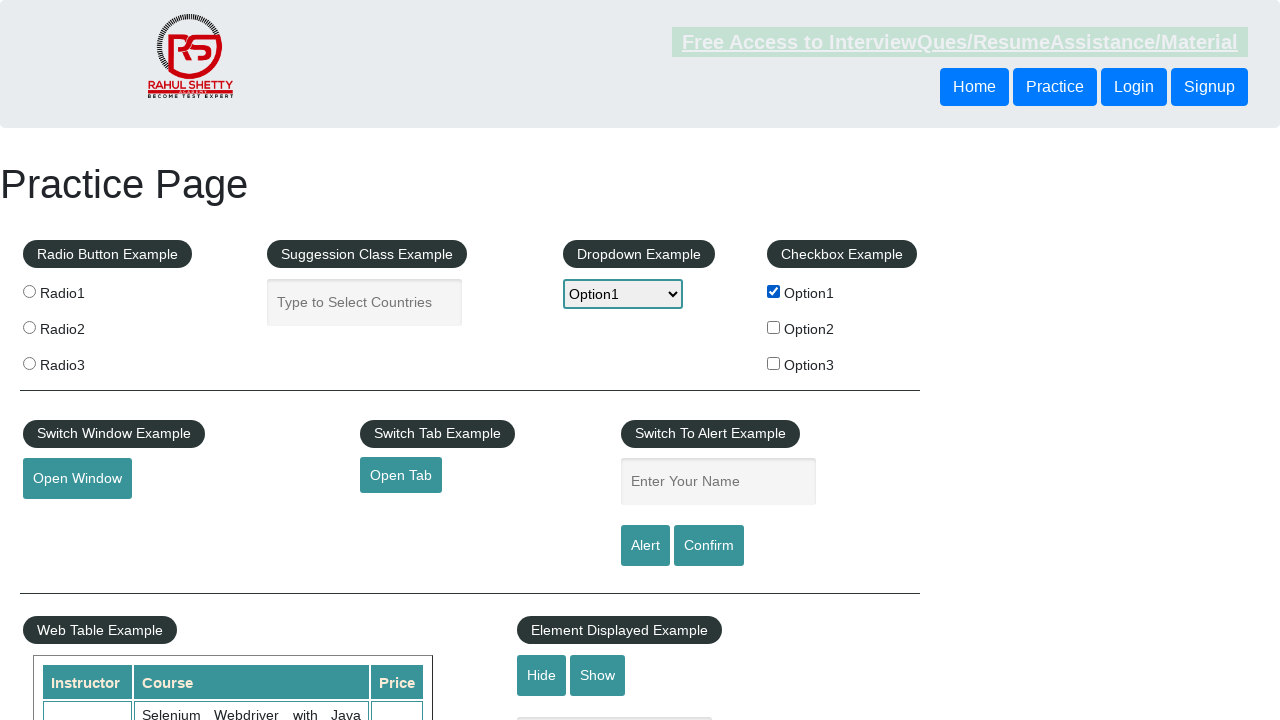

Filled name field with 'Option1' on input[name='enter-name']
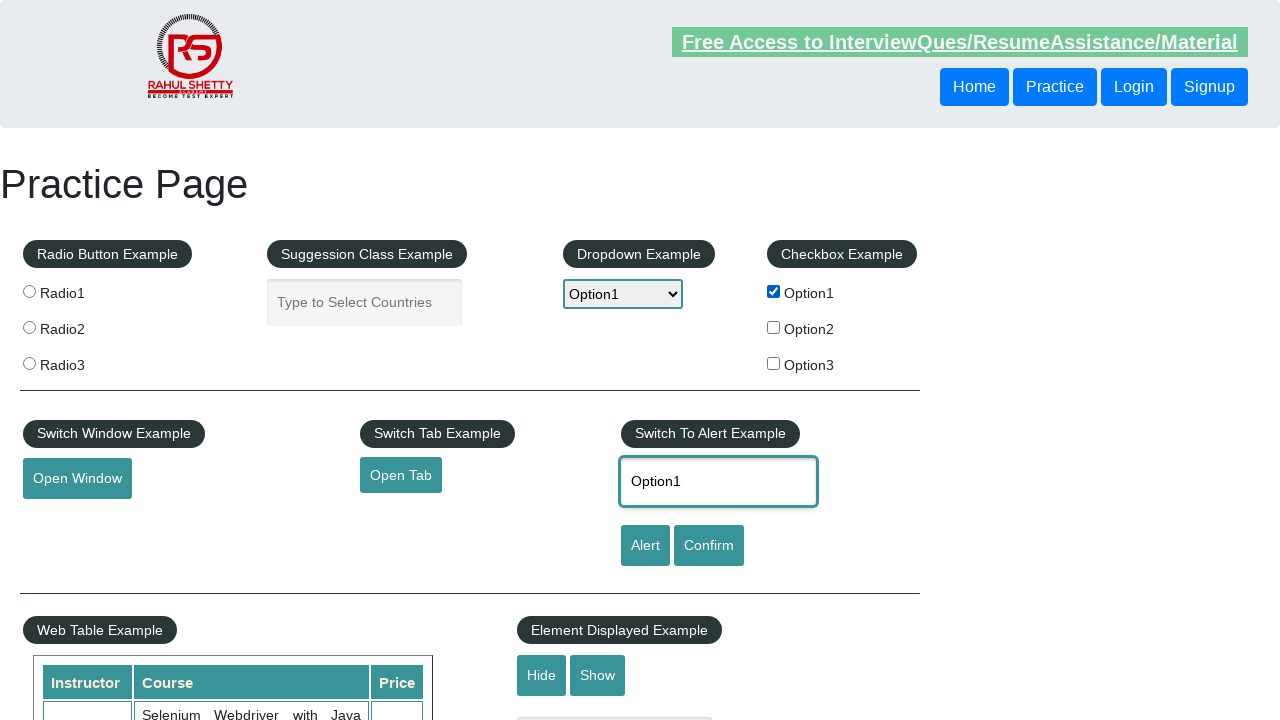

Clicked alert button to trigger alert dialog at (645, 546) on #alertbtn
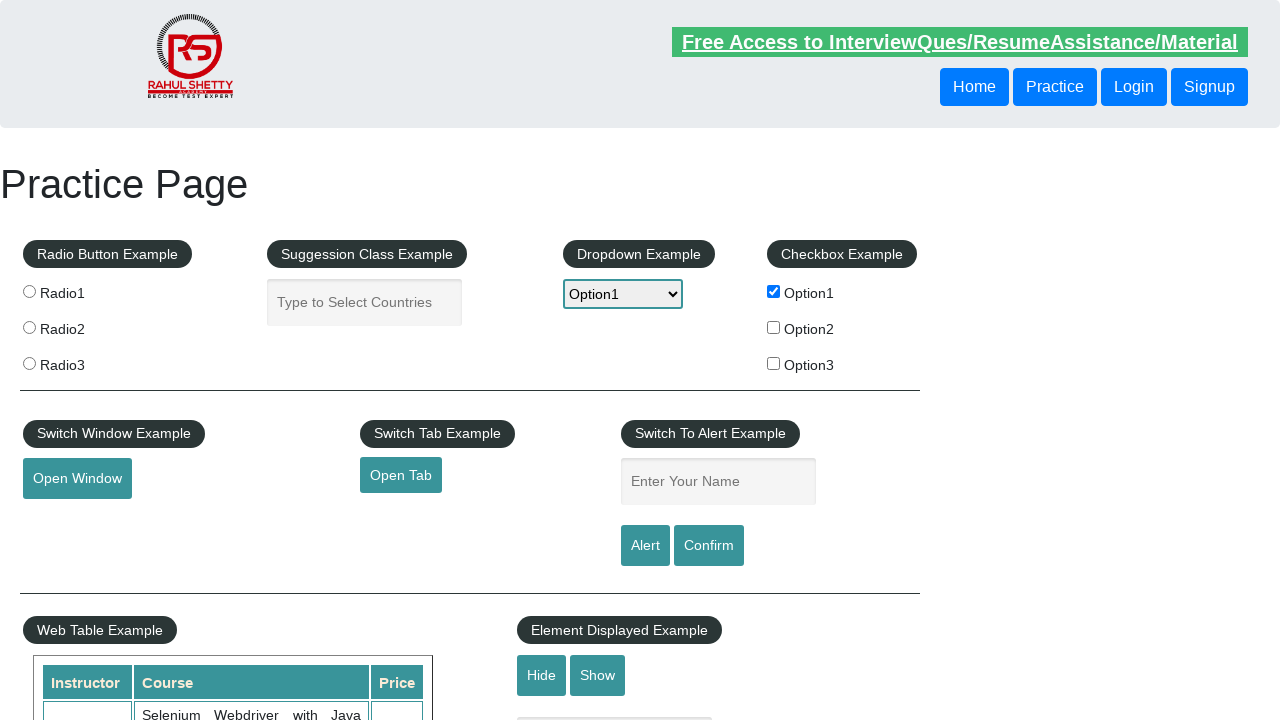

Set up dialog handler to accept alert
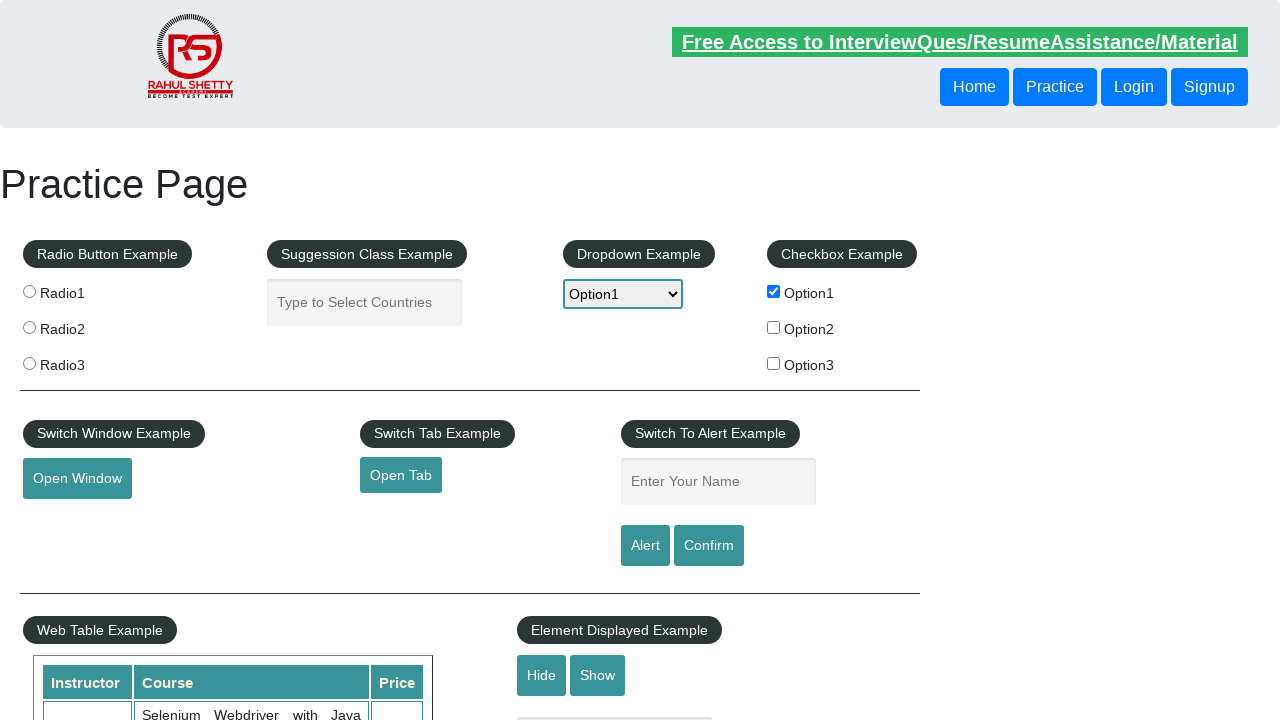

Waited 500ms for alert to be processed
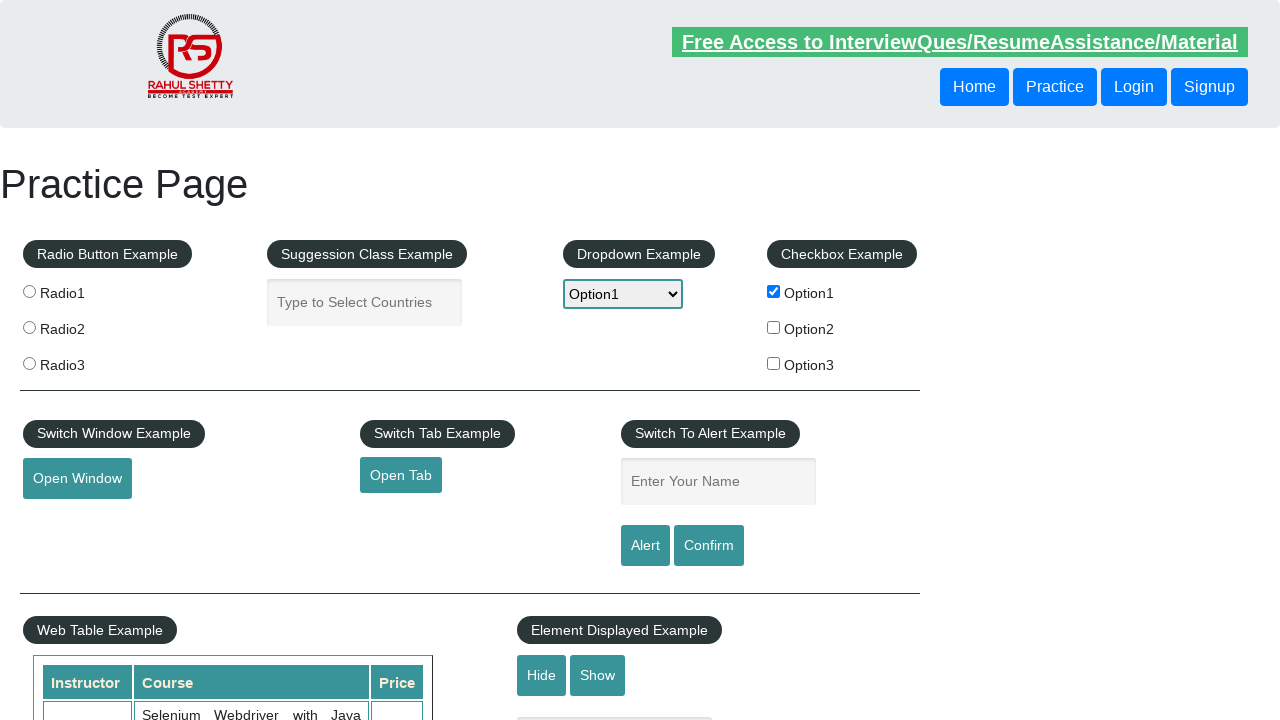

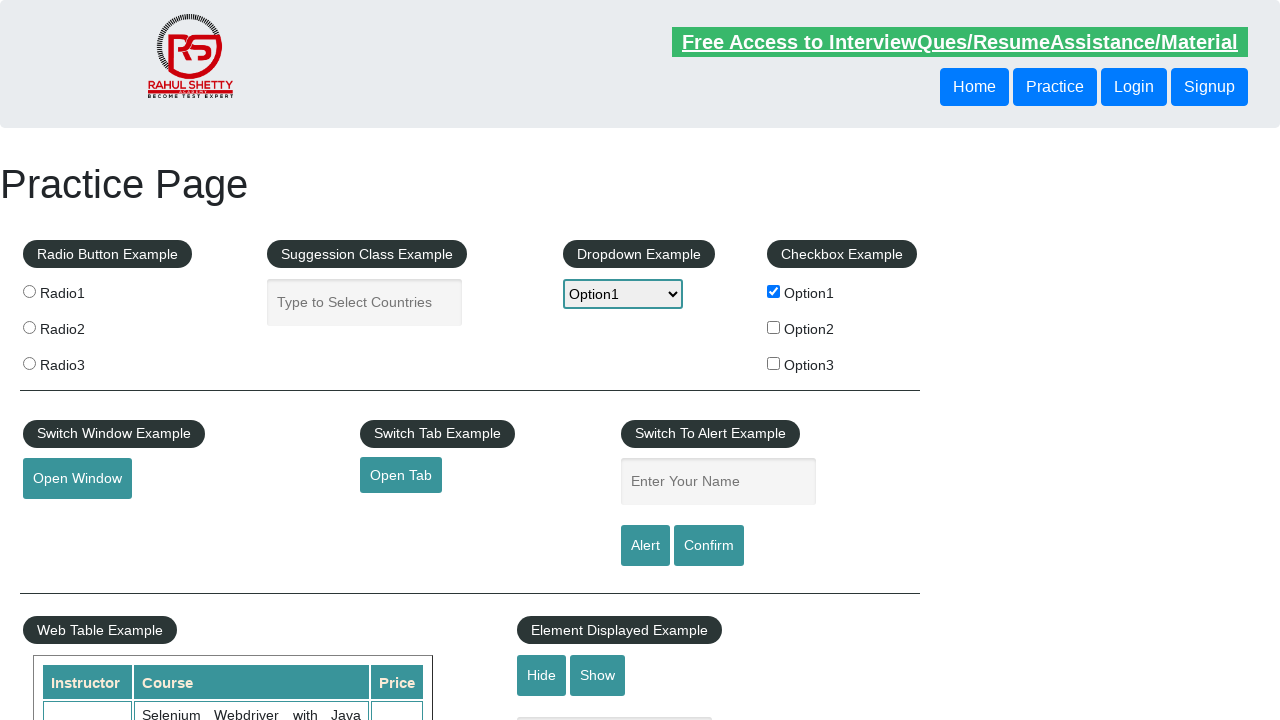